Tests handling a JavaScript confirm dialog by accepting it

Starting URL: https://the-internet.herokuapp.com/javascript_alerts

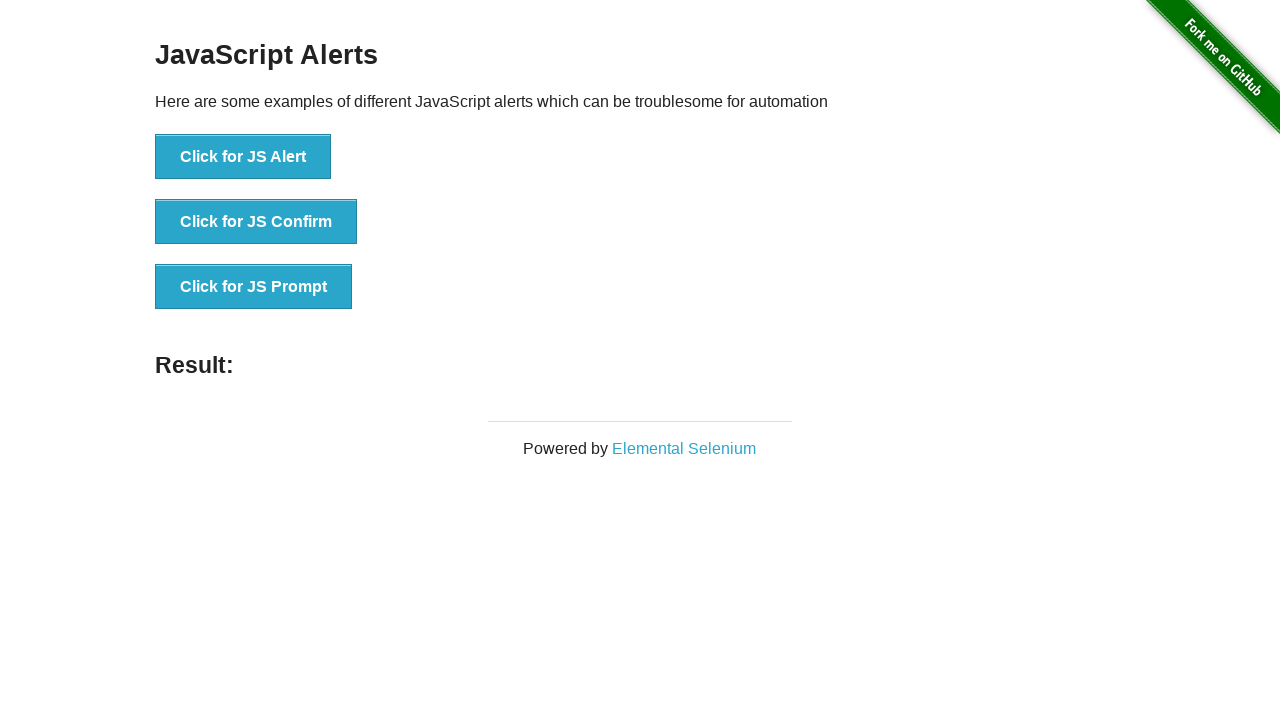

Set up dialog handler to accept confirm dialogs
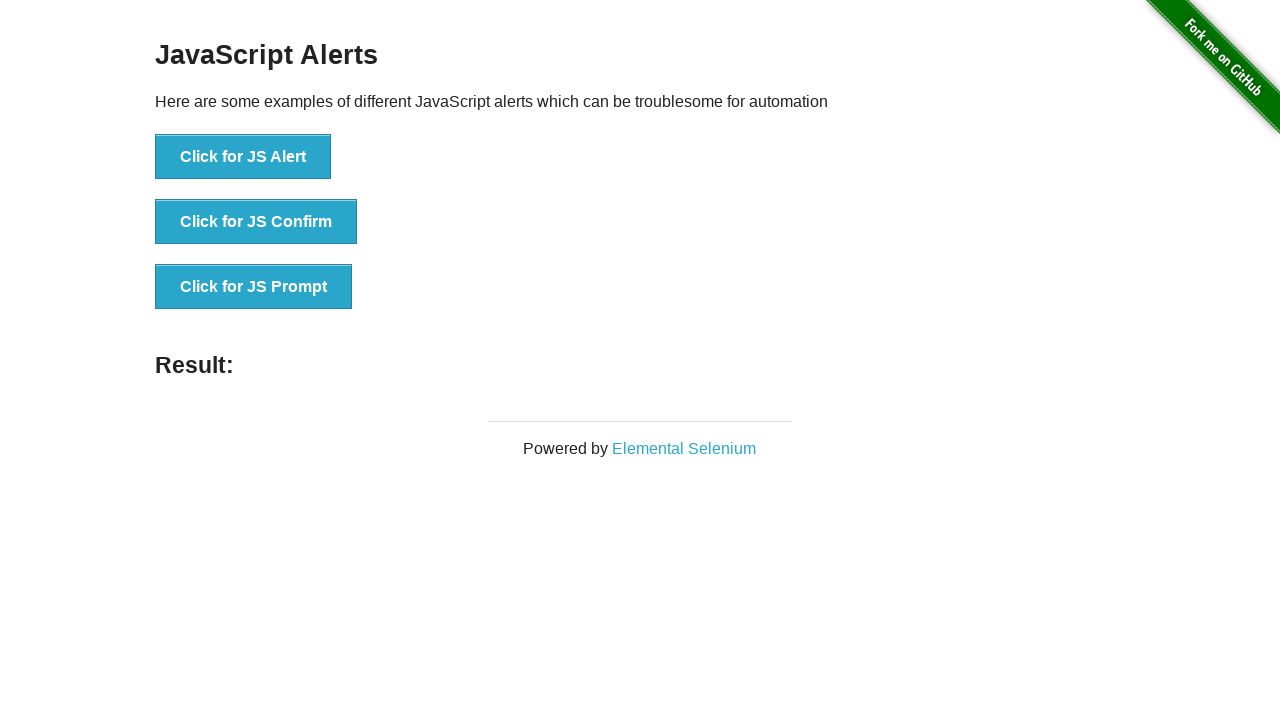

Clicked button to trigger JavaScript confirm dialog at (256, 222) on xpath=//button[text()="Click for JS Confirm"]
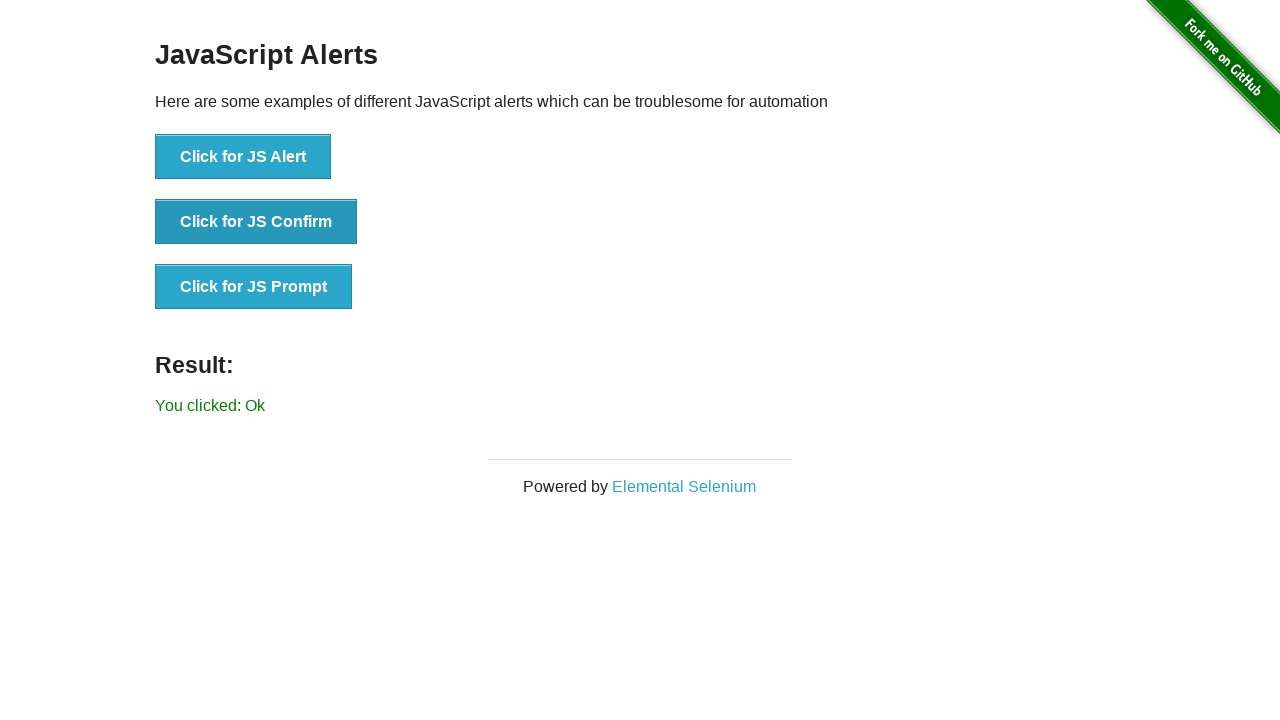

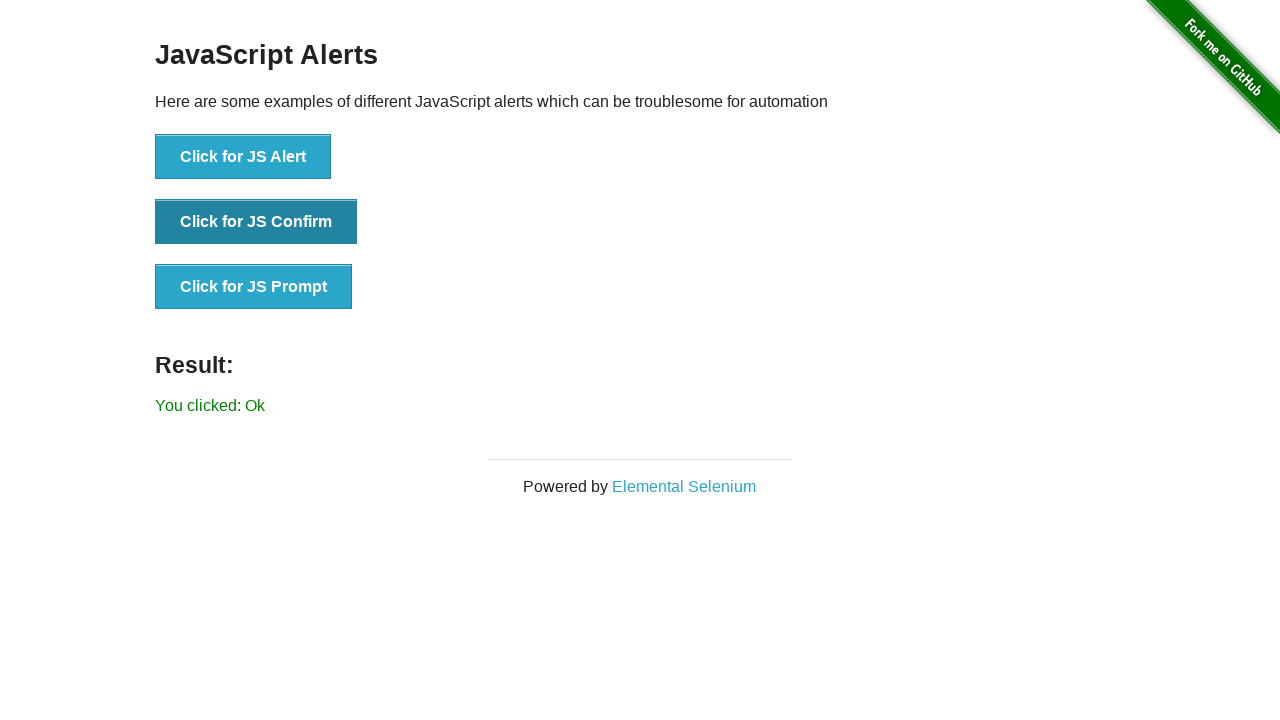